Tests sending keys to the username input field and verifying the value

Starting URL: https://the-internet.herokuapp.com/login

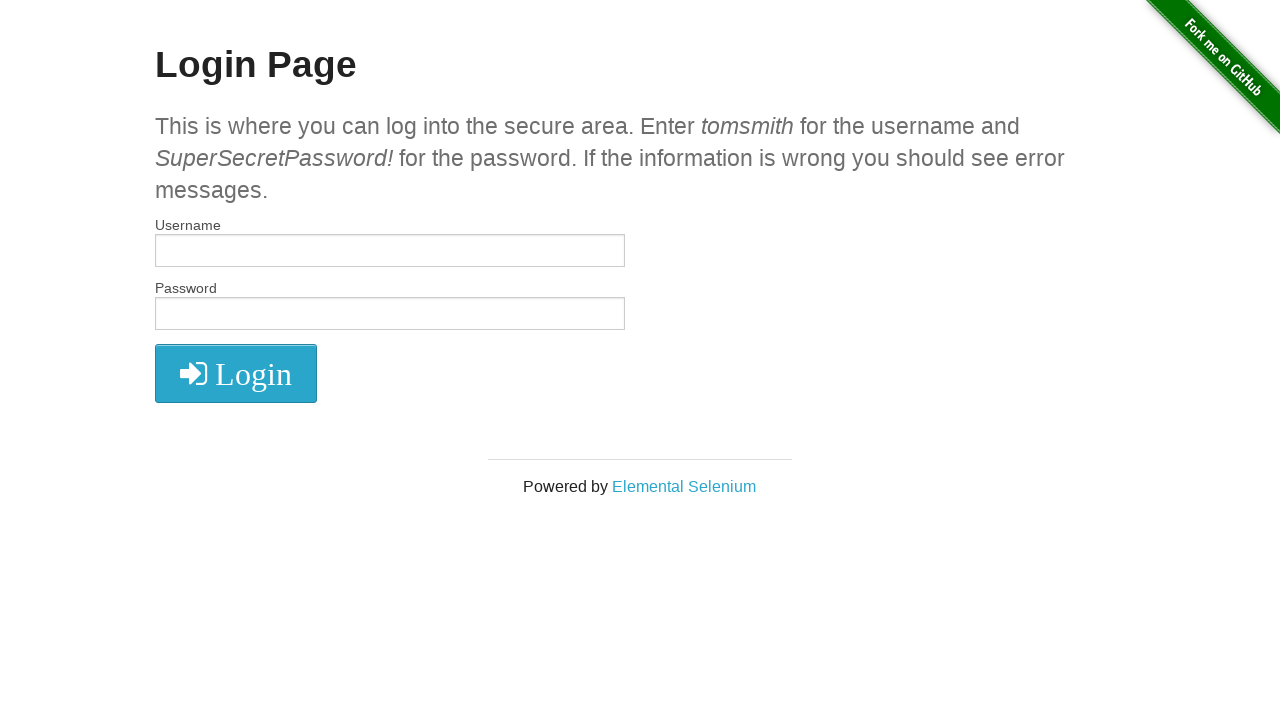

Username input field is displayed and ready
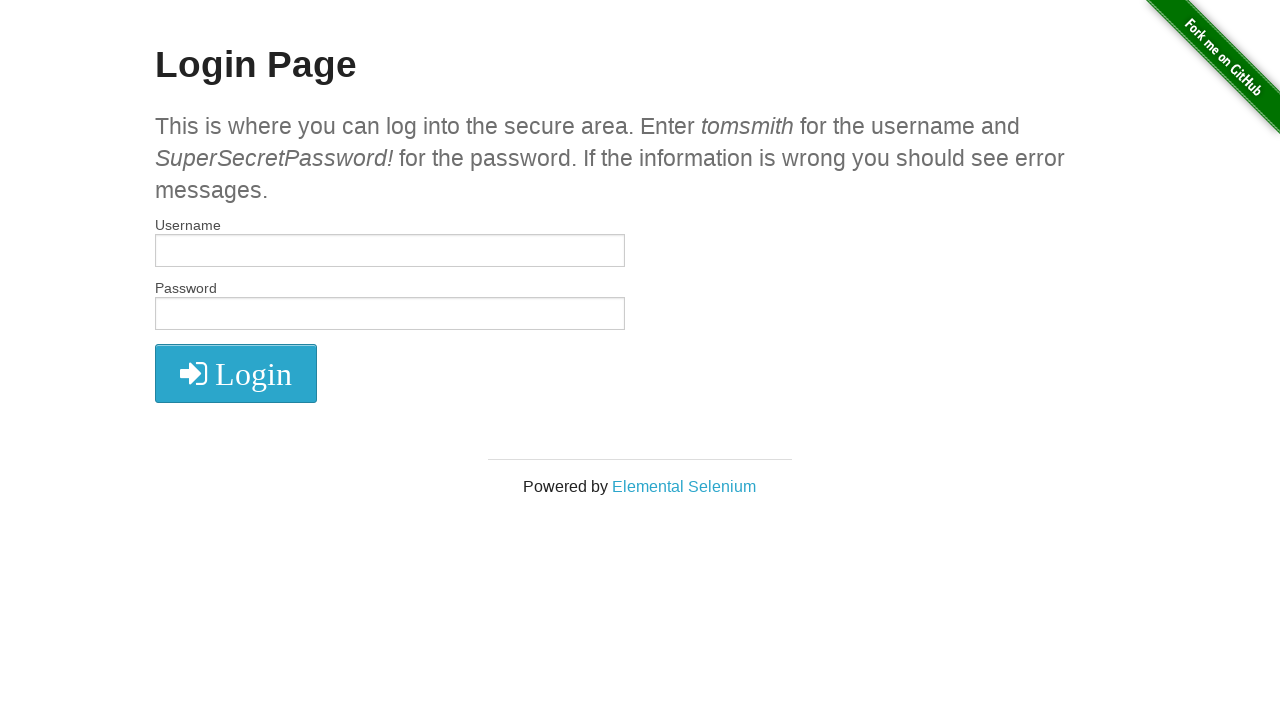

Filled username field with 'foo bar' on #username
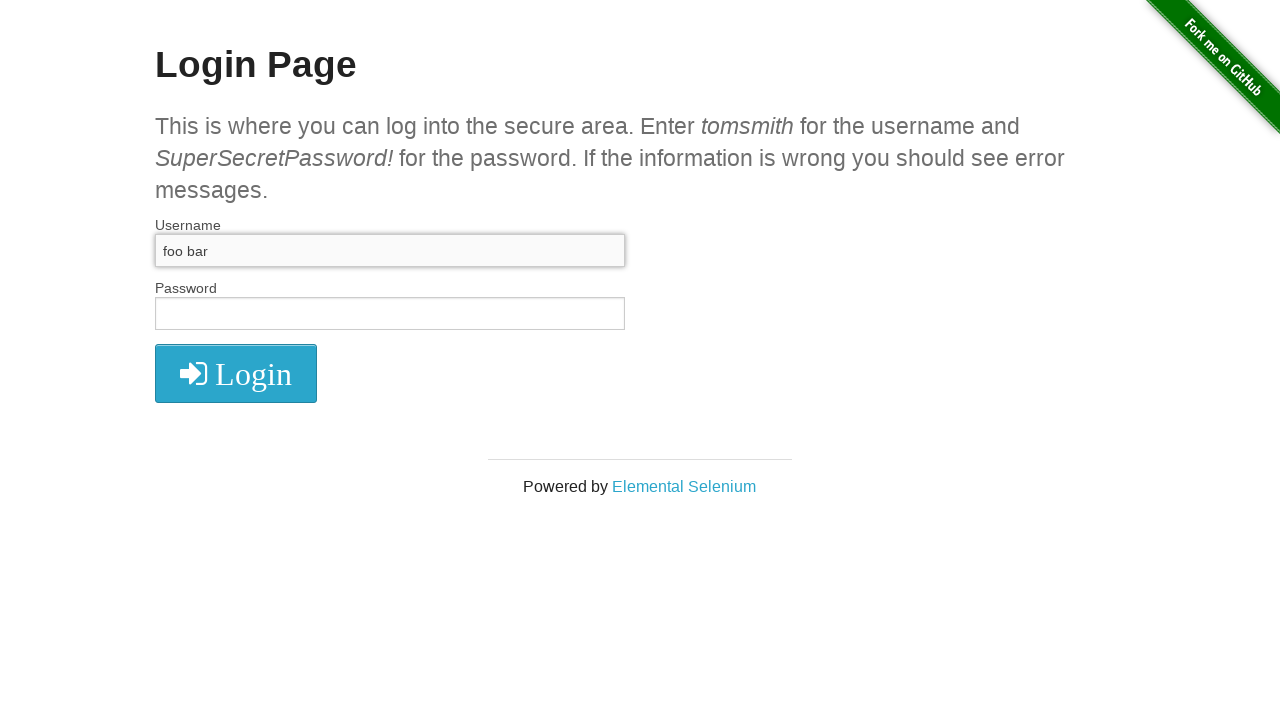

Retrieved input value from username field
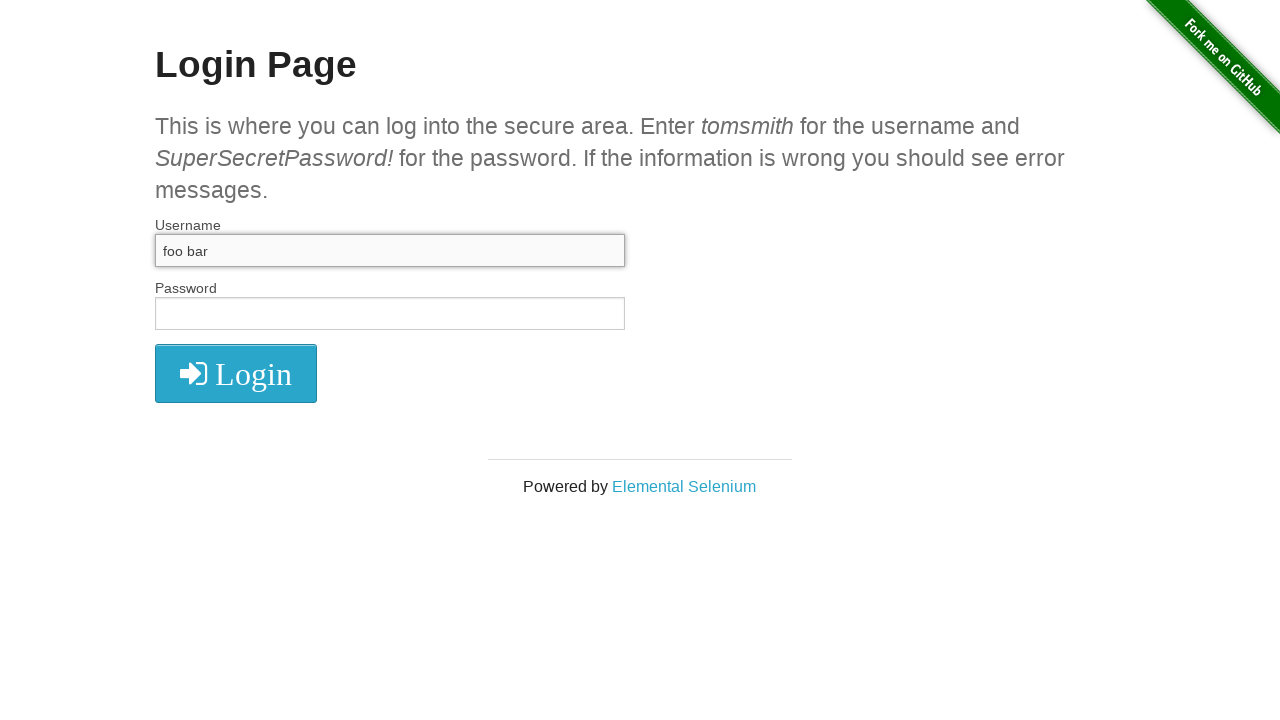

Assertion passed: username field contains 'foo bar'
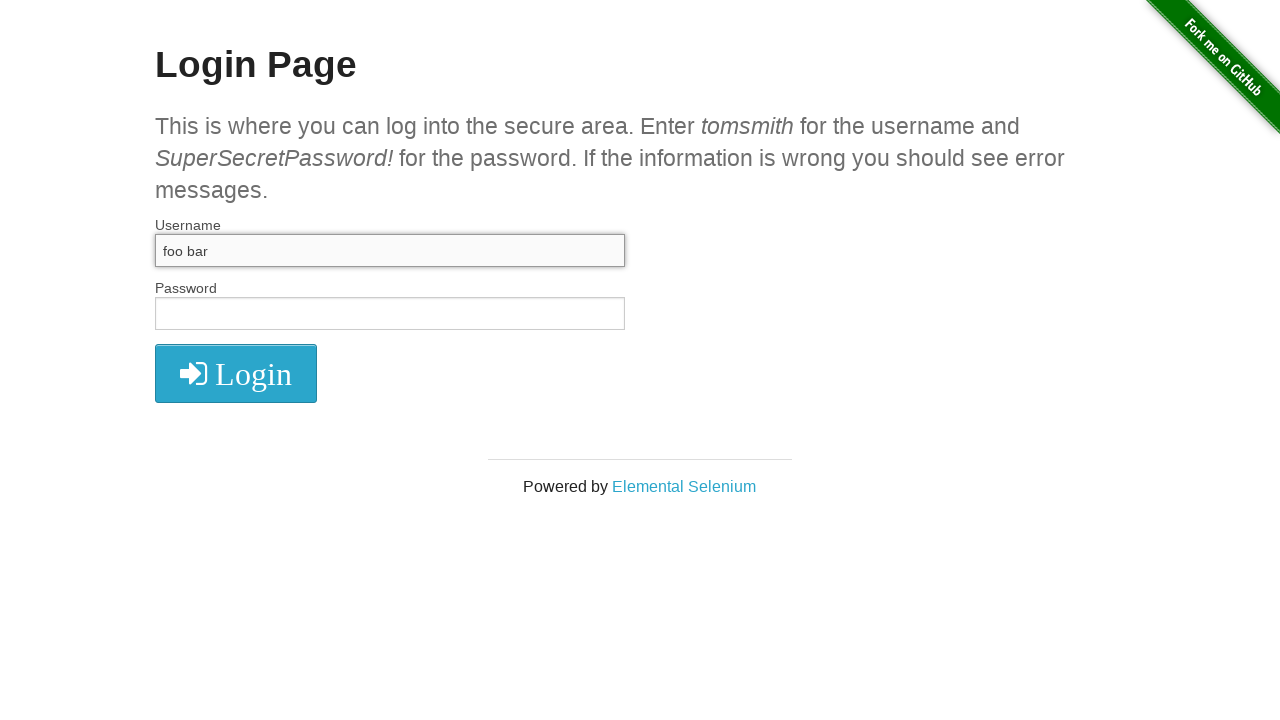

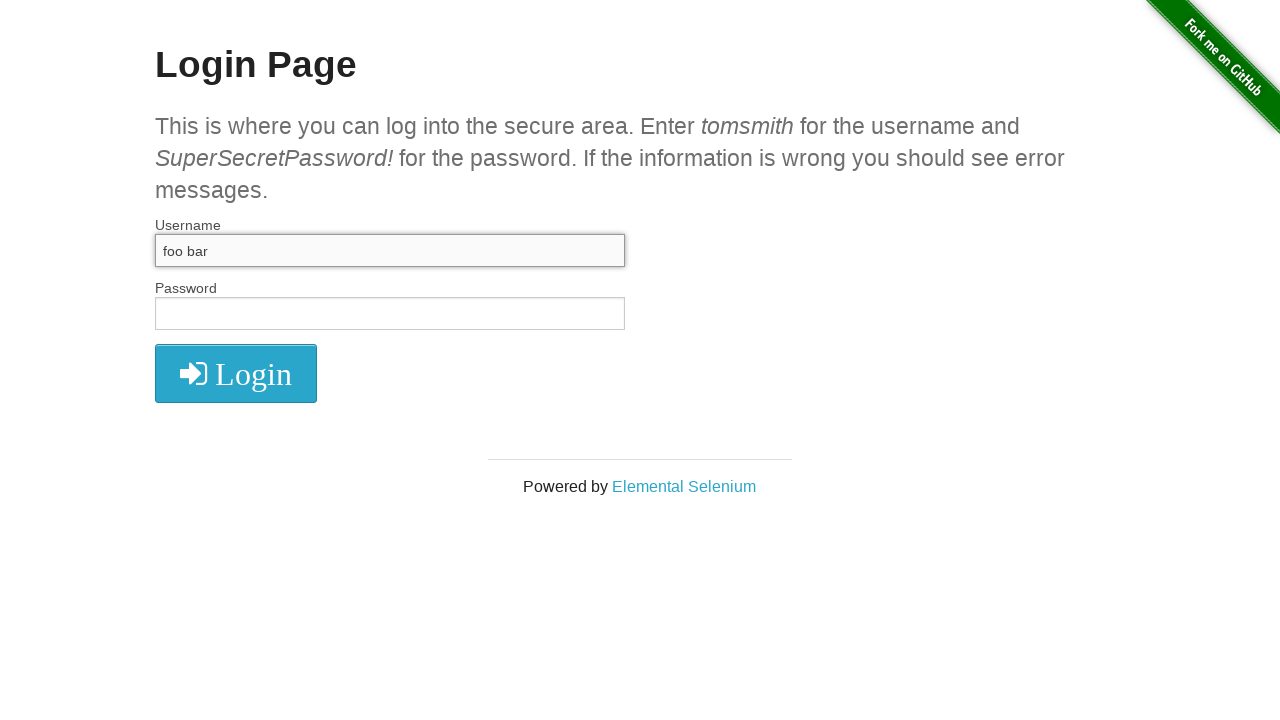